Tests scrolling functionality by scrolling the footer into view and verifying scroll position changes

Starting URL: https://webdriver.io/

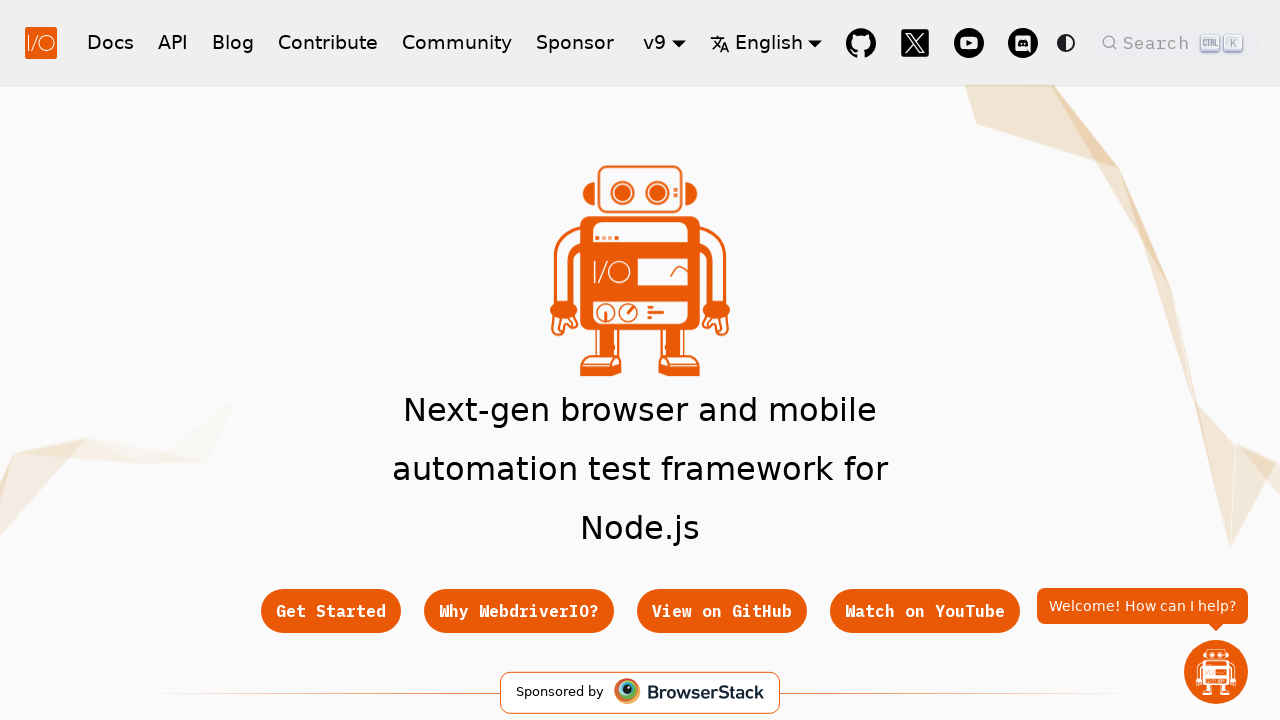

Retrieved initial scroll position from top of page
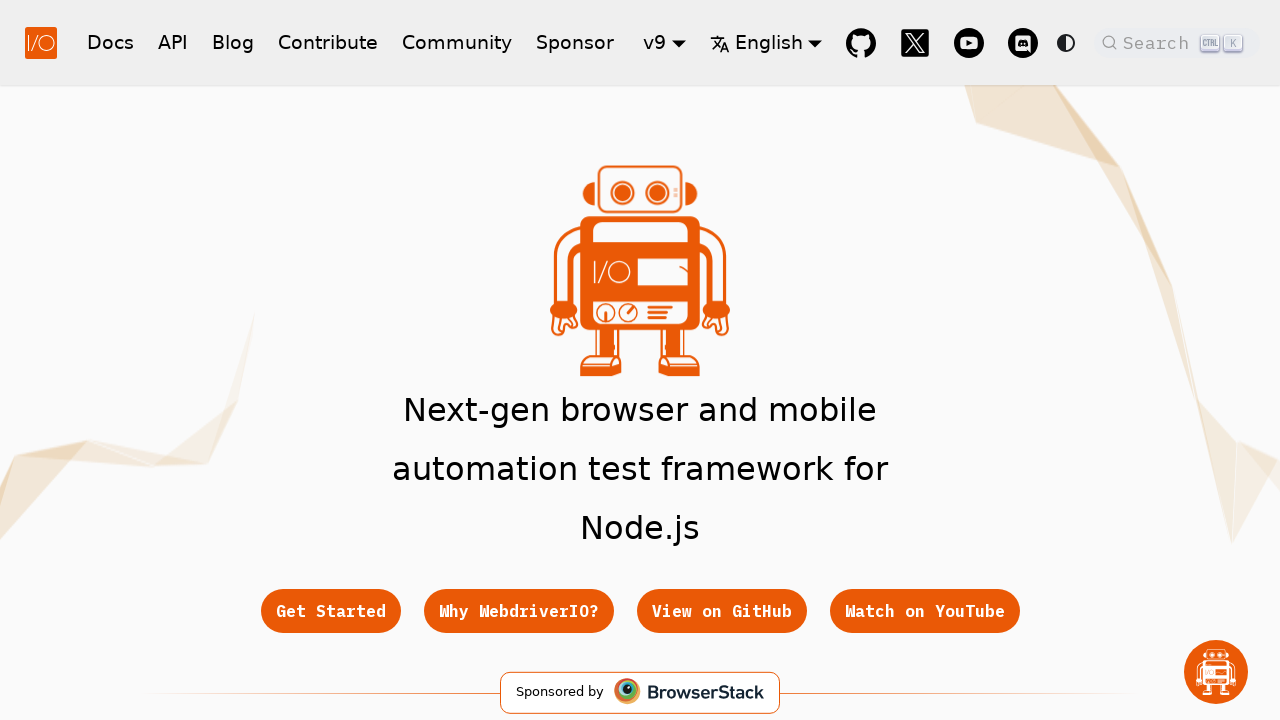

Verified initial scroll position is at [0, 0]
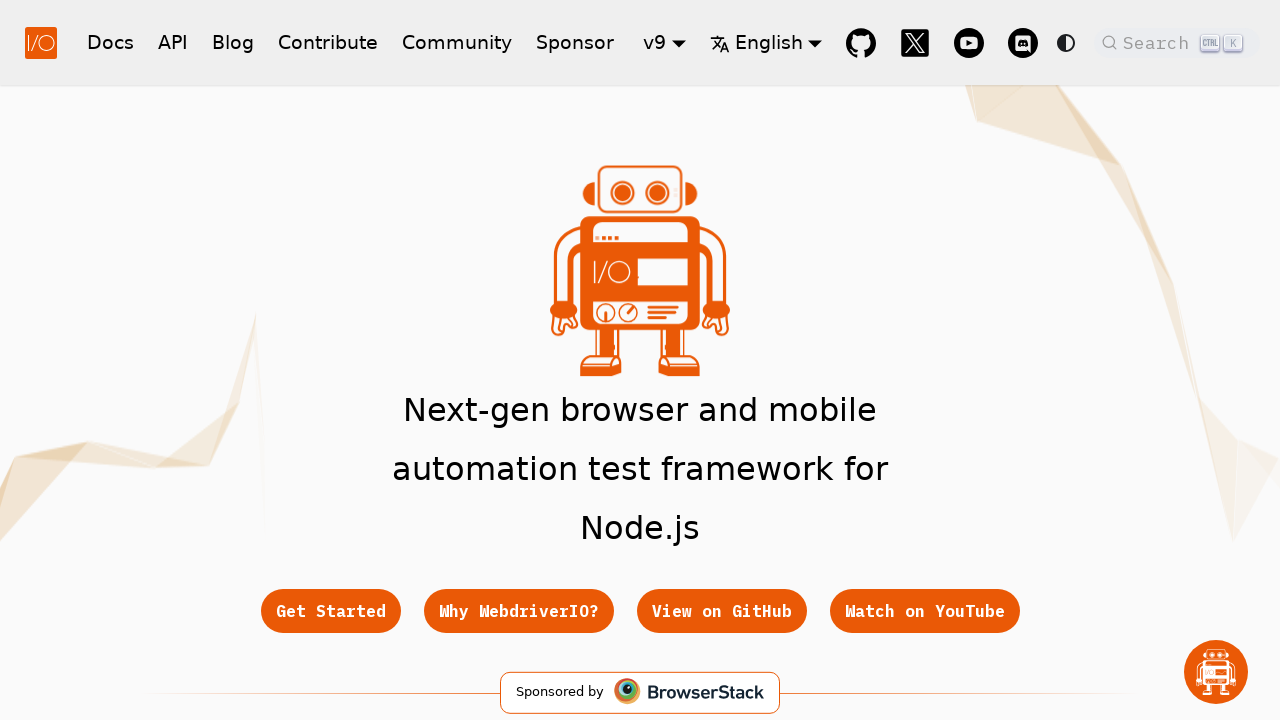

Scrolled footer into view
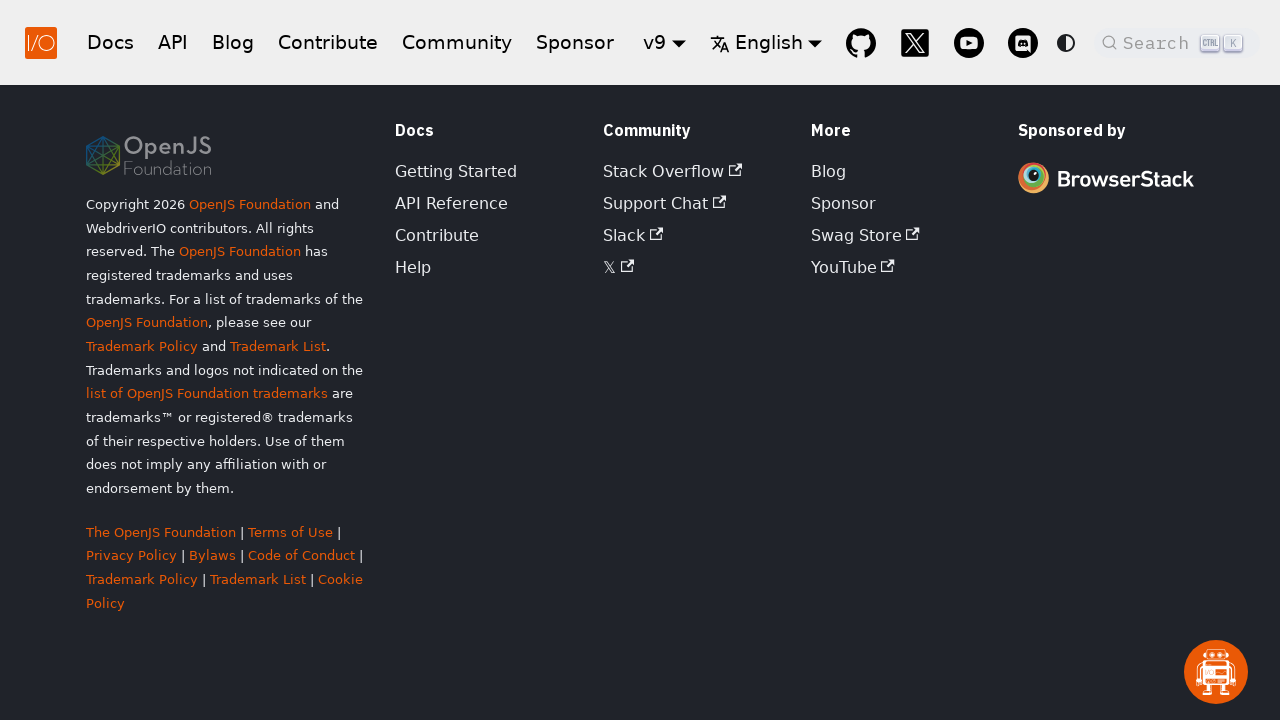

Retrieved updated scroll position after scrolling to footer
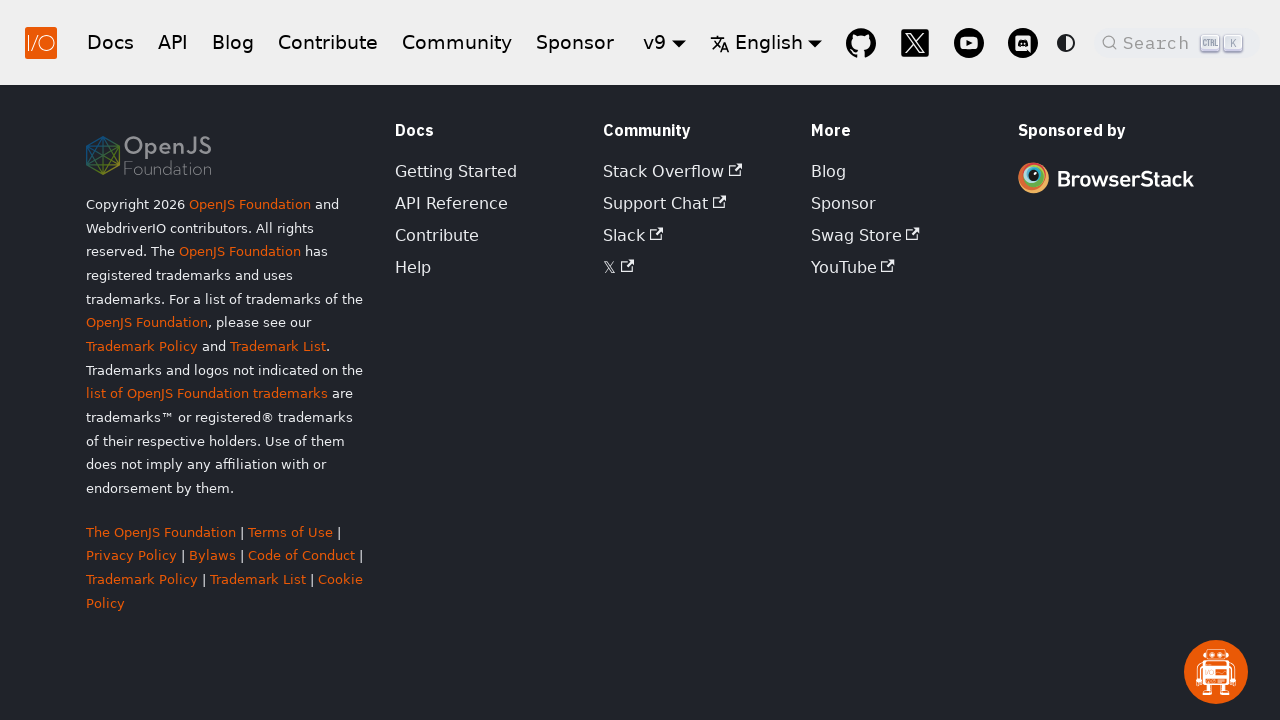

Verified vertical scroll position is greater than 100 pixels
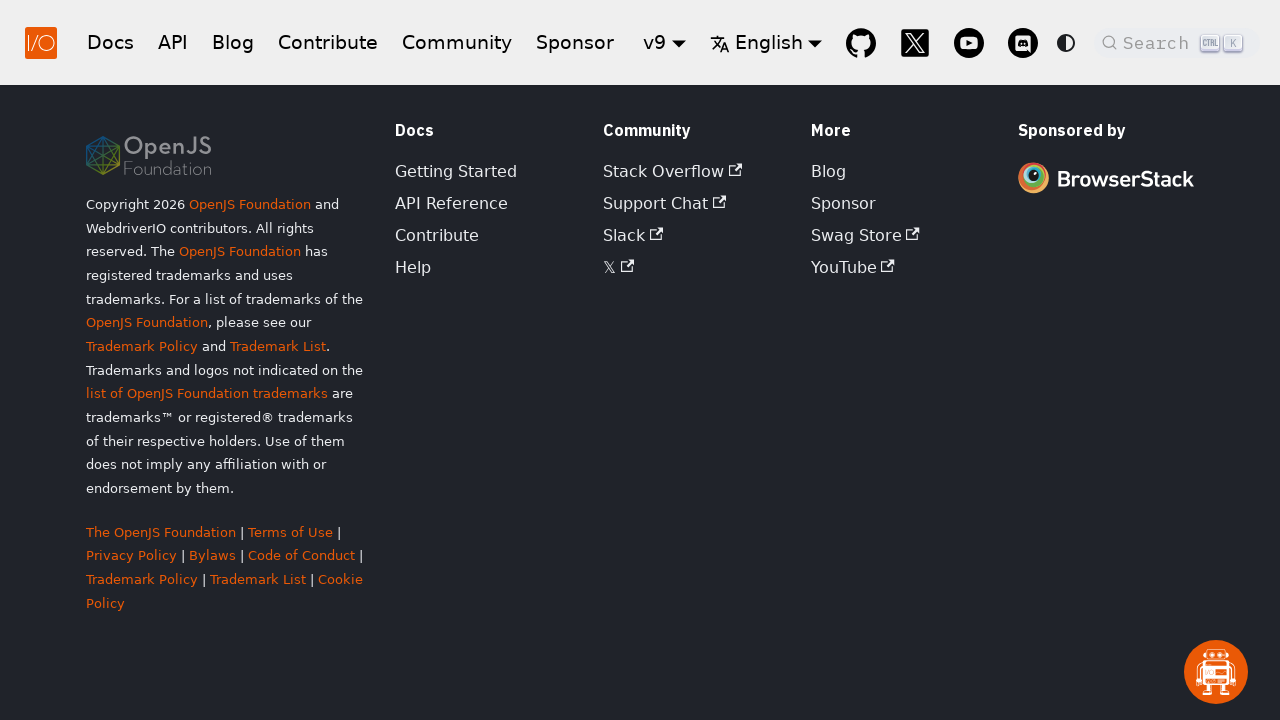

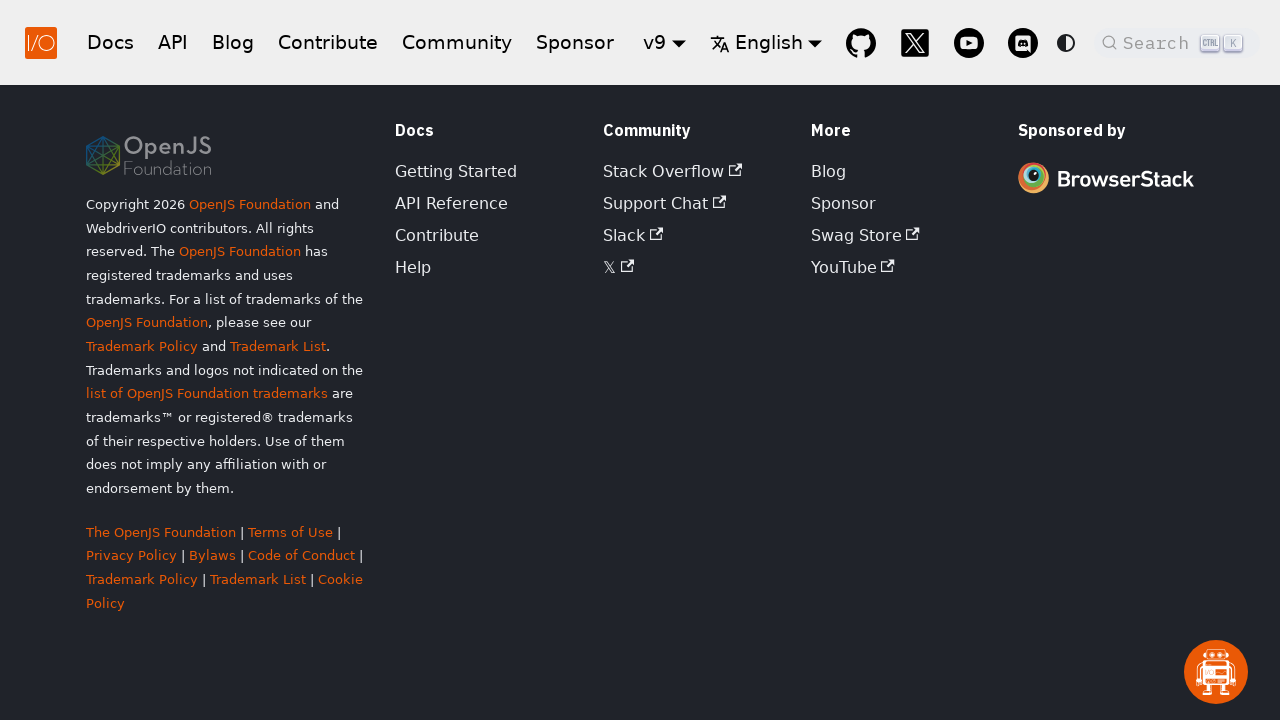